Tests scrolling to elements and filling form fields by scrolling to a name field, entering a name, and then filling a date field on a scroll demo page.

Starting URL: https://formy-project.herokuapp.com/scroll

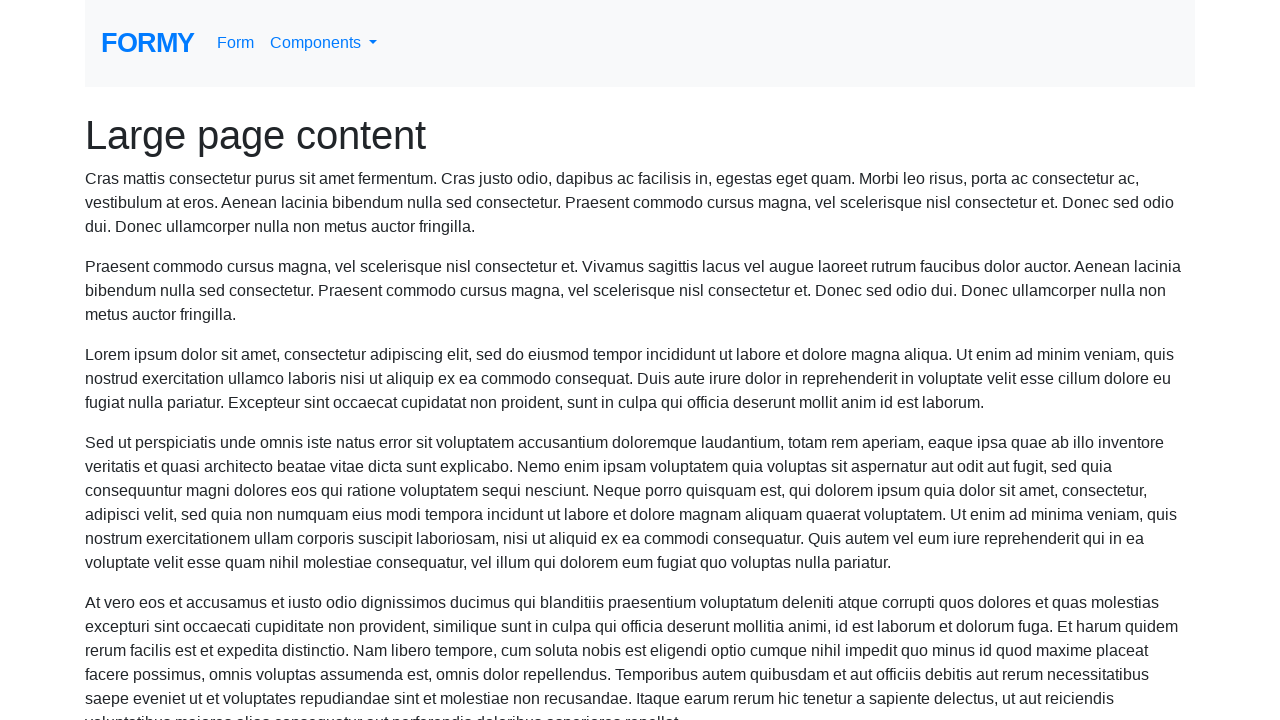

Located the name field element
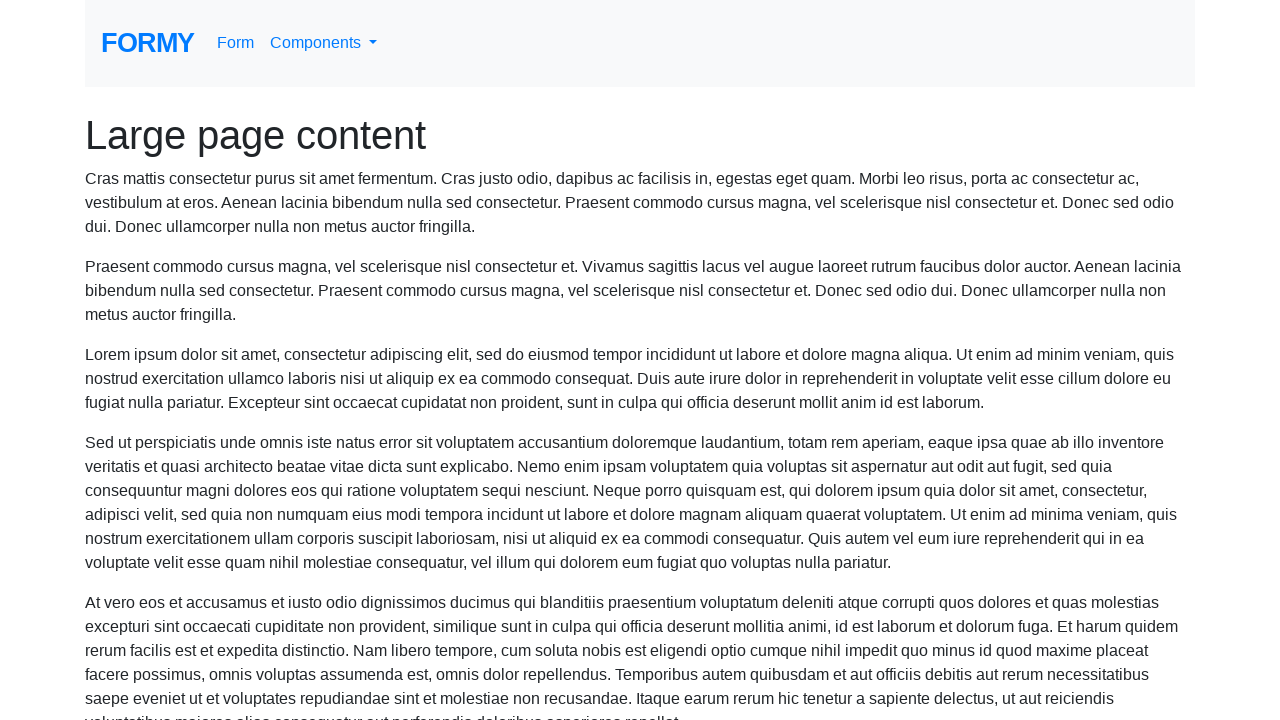

Scrolled to name field
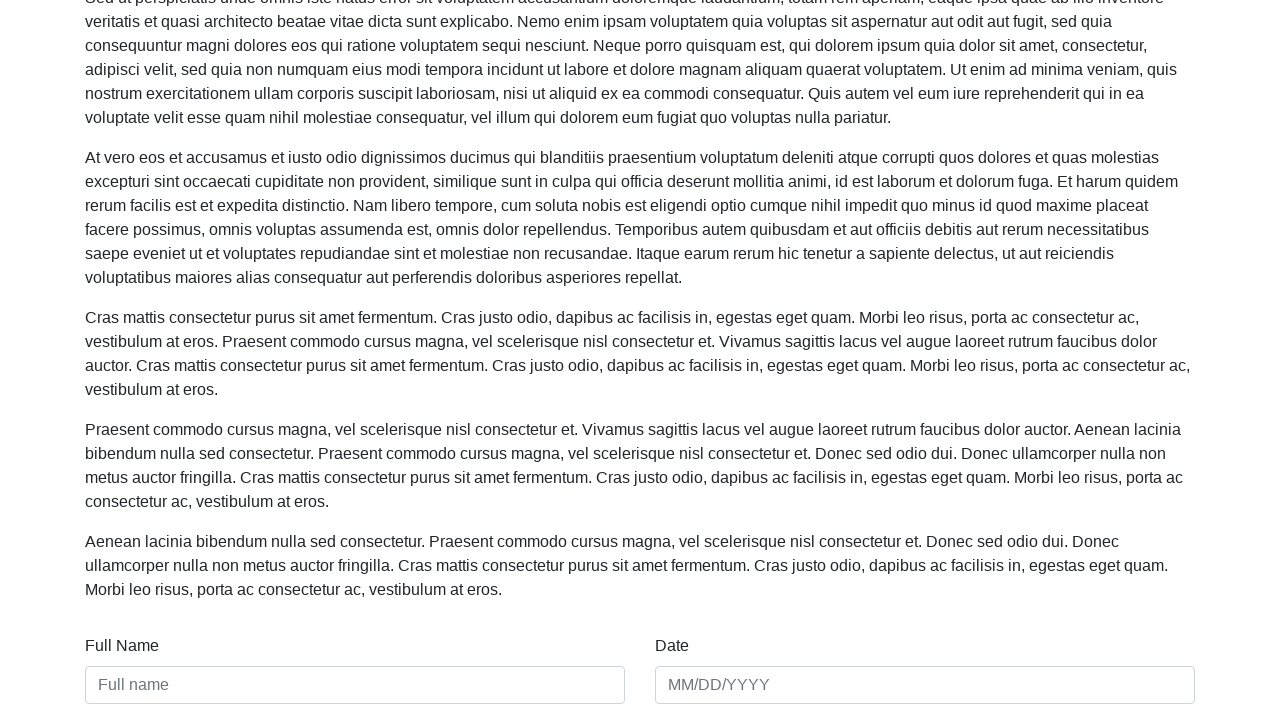

Filled name field with 'Betsy Sunshine' on #name
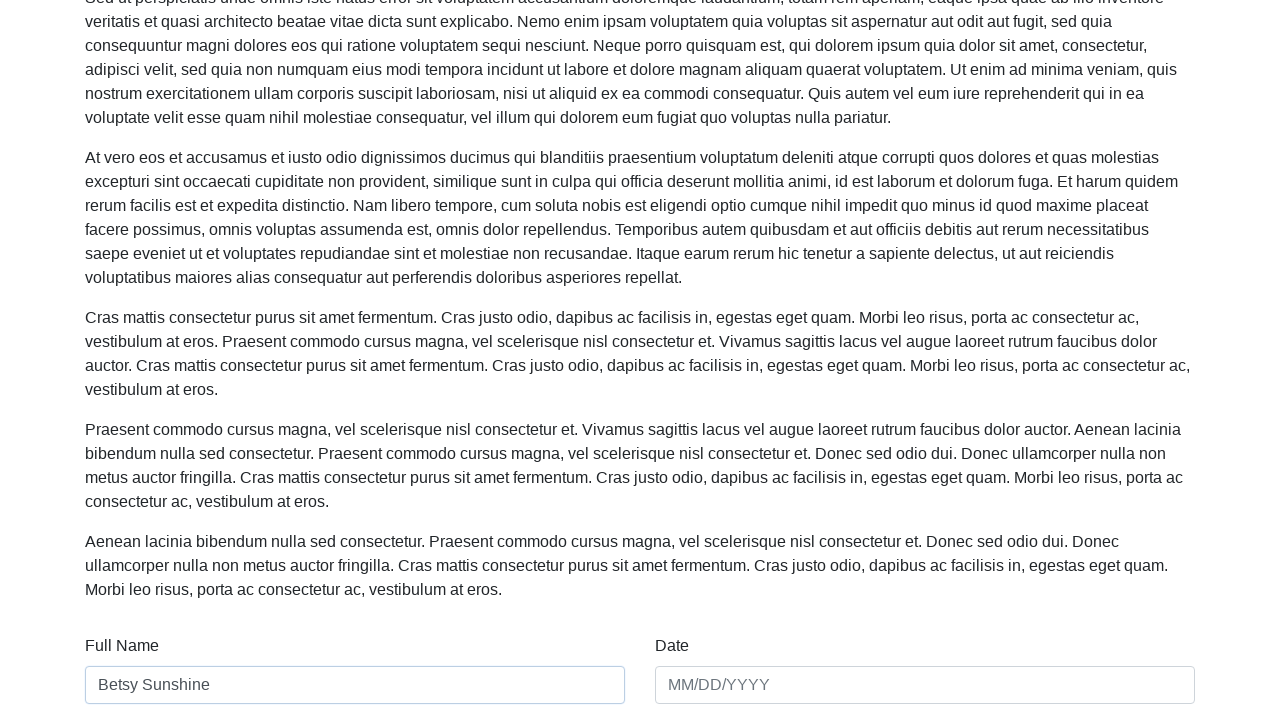

Filled date field with '11/11/2020' on #date
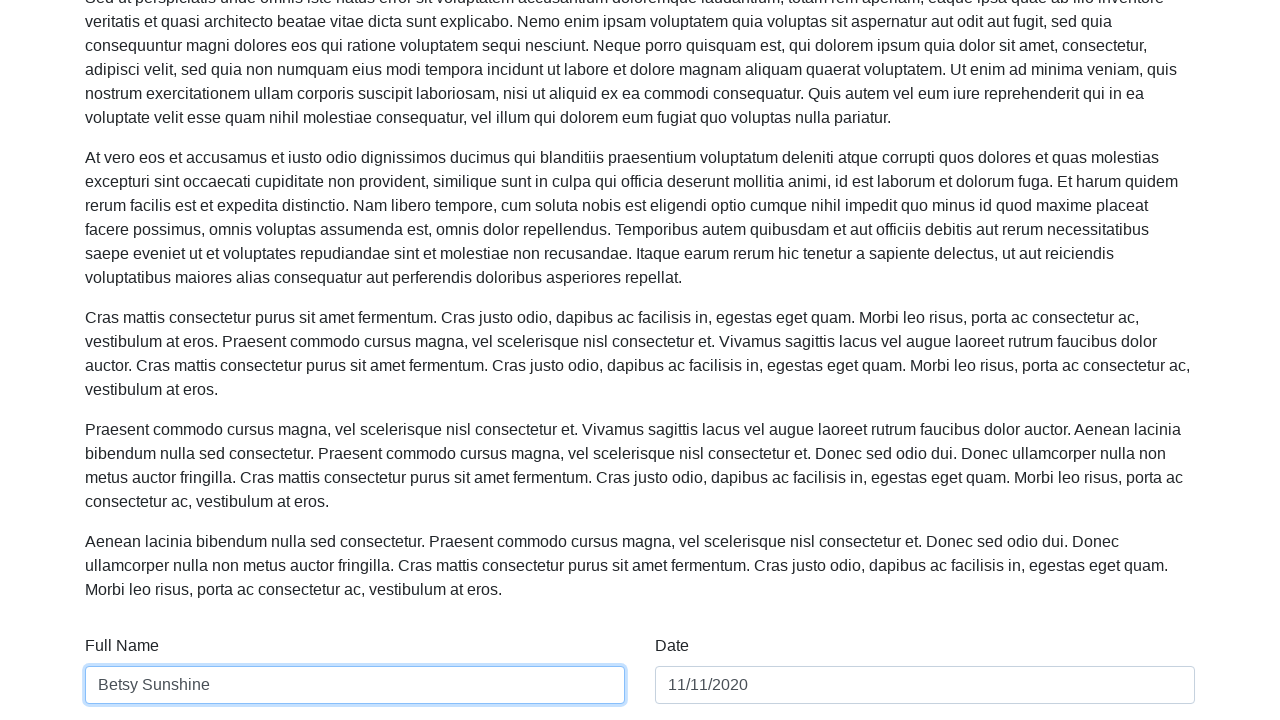

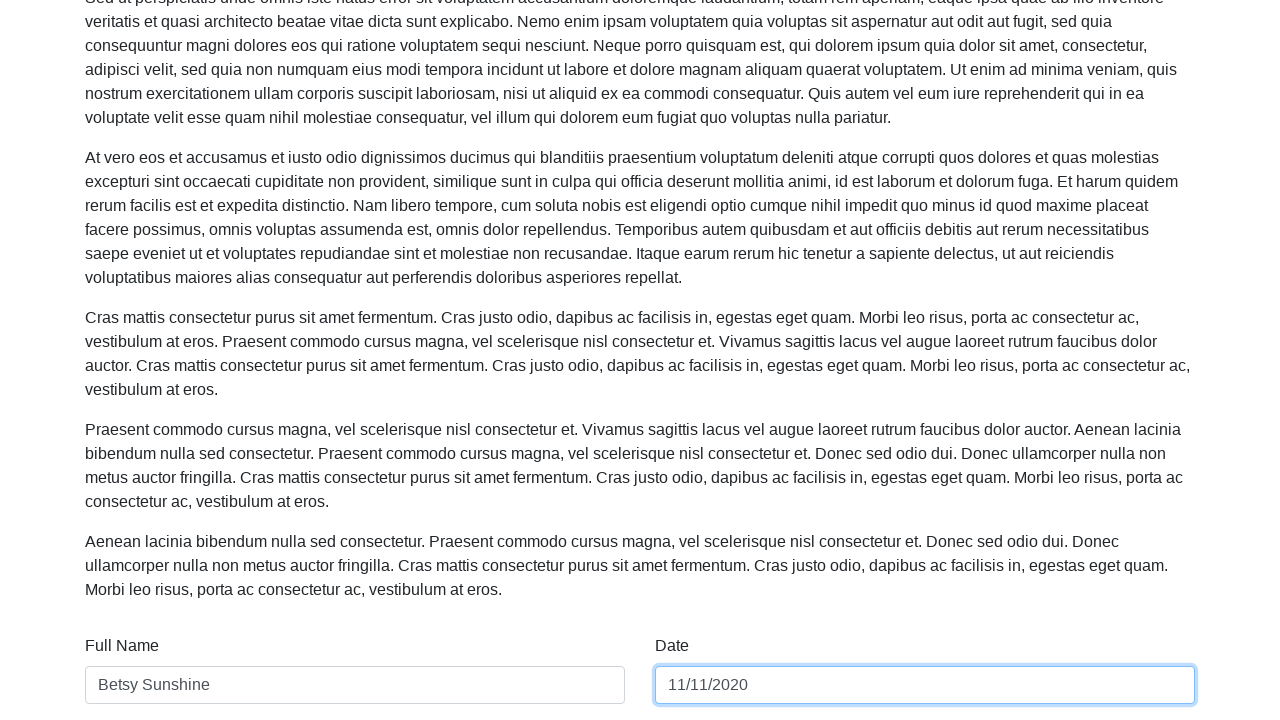